Tests drag and drop functionality on jQuery UI demo page by dragging an element and dropping it onto a target element within an iframe, then performs page scrolling actions

Starting URL: http://jqueryui.com/demos/droppable/

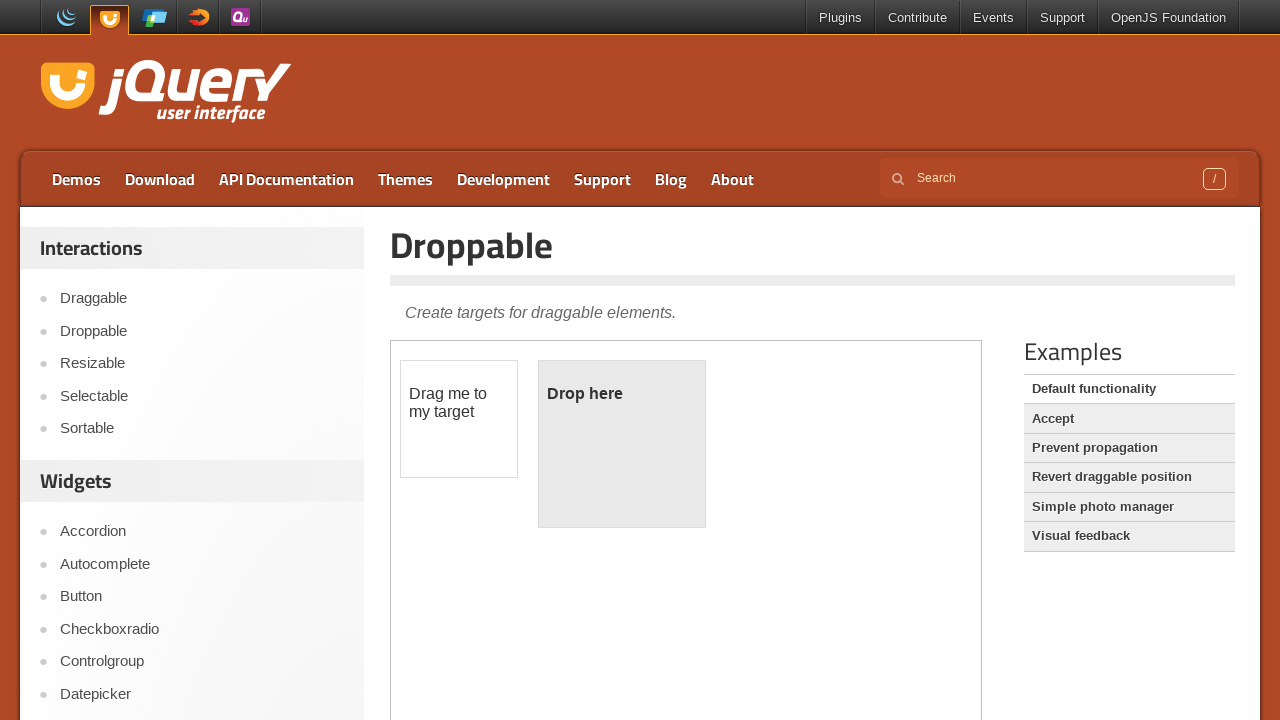

Located the iframe containing draggable elements
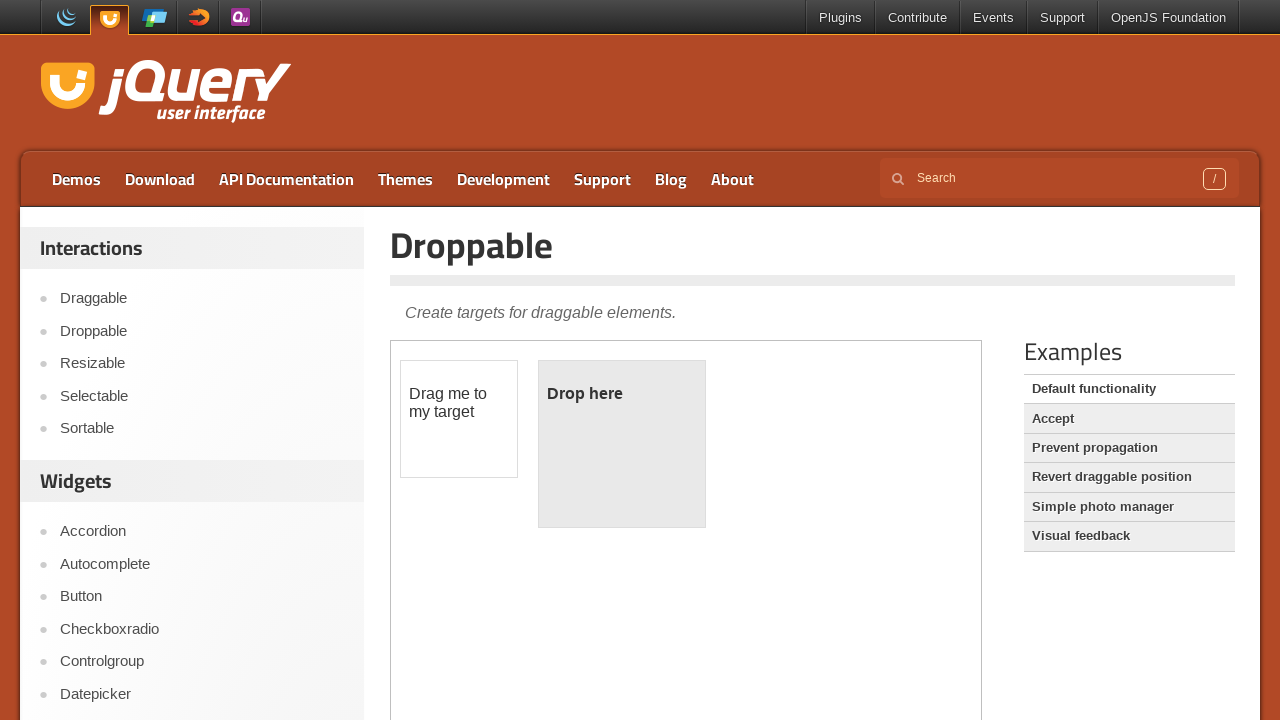

Located the draggable element within the iframe
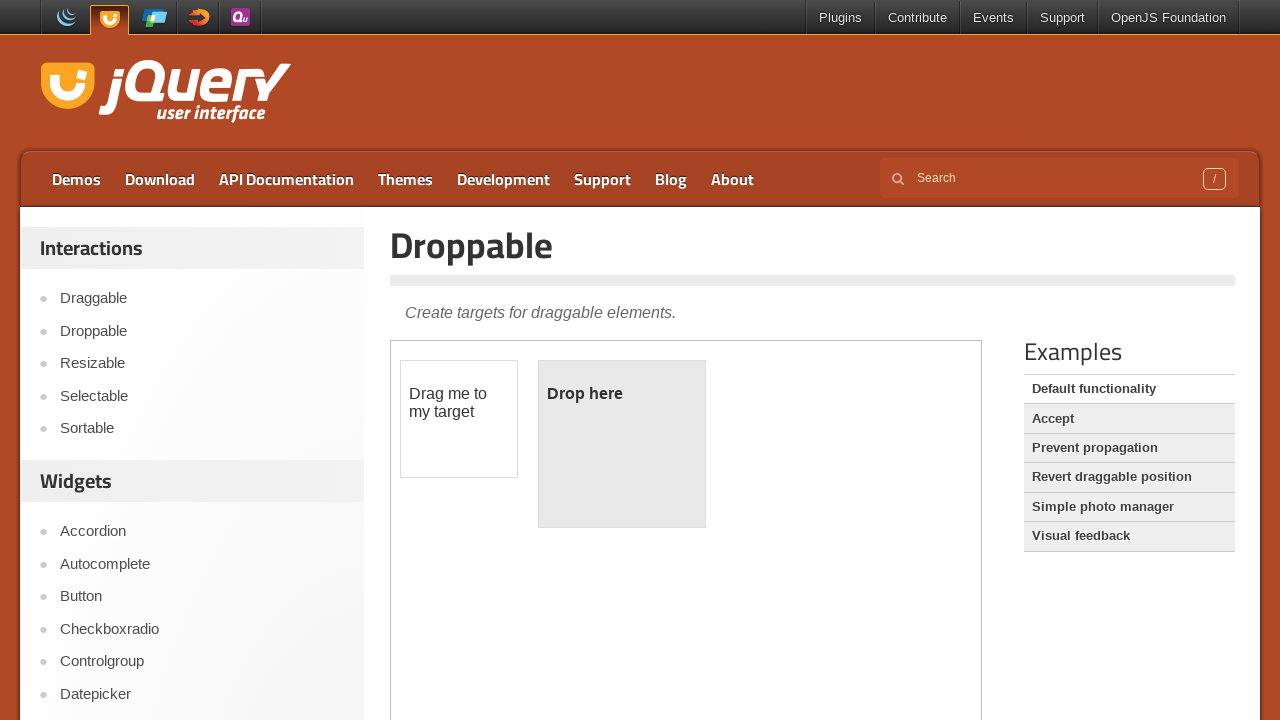

Located the droppable target element within the iframe
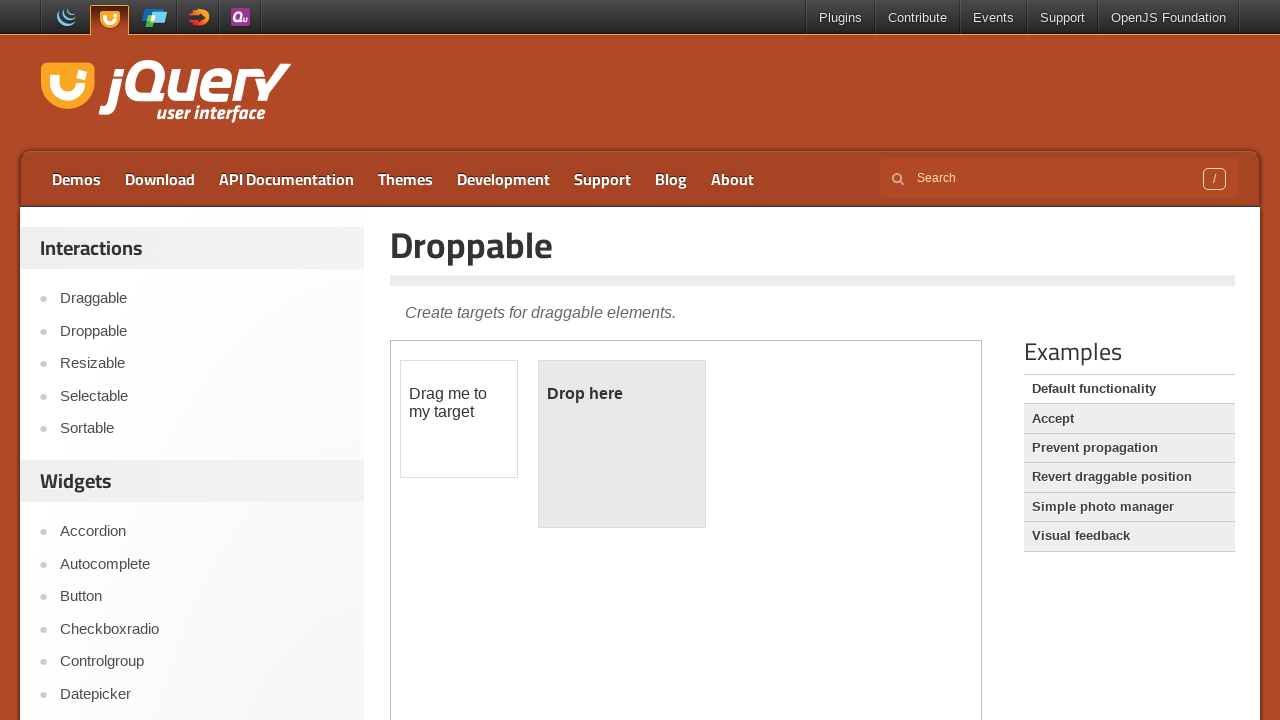

Dragged the draggable element and dropped it onto the droppable target at (622, 444)
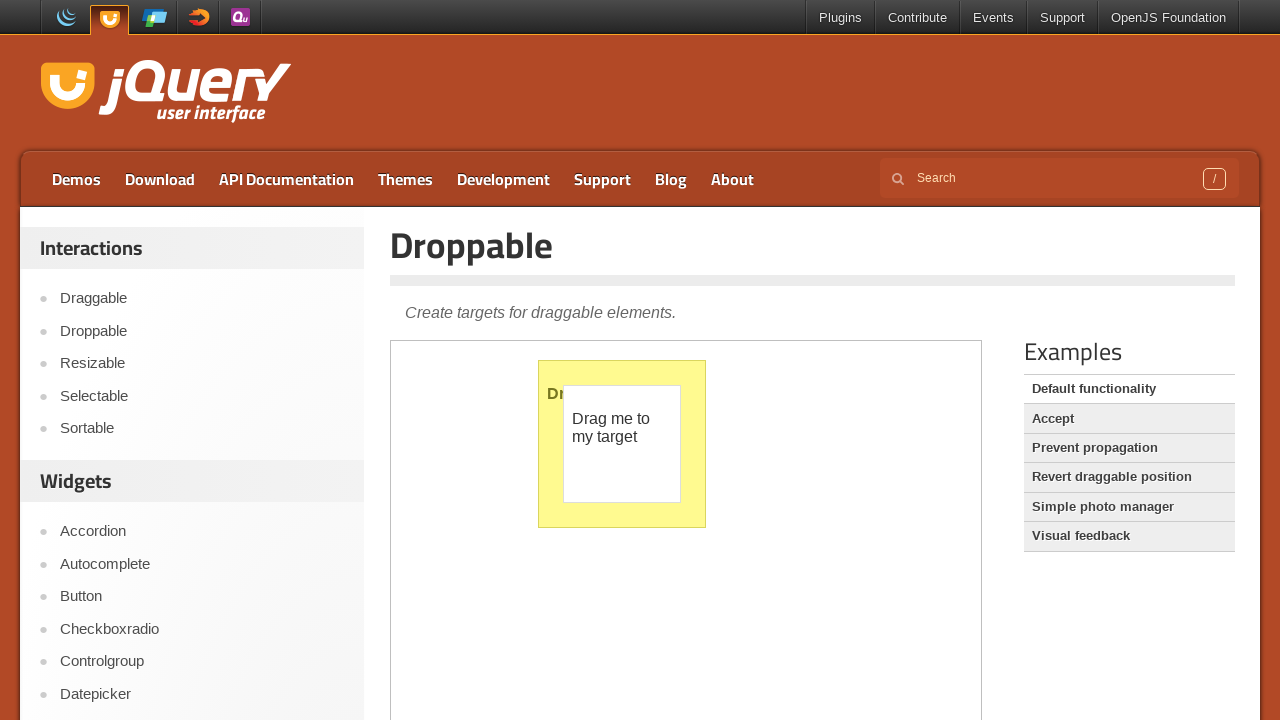

Scrolled page down using PageDown key
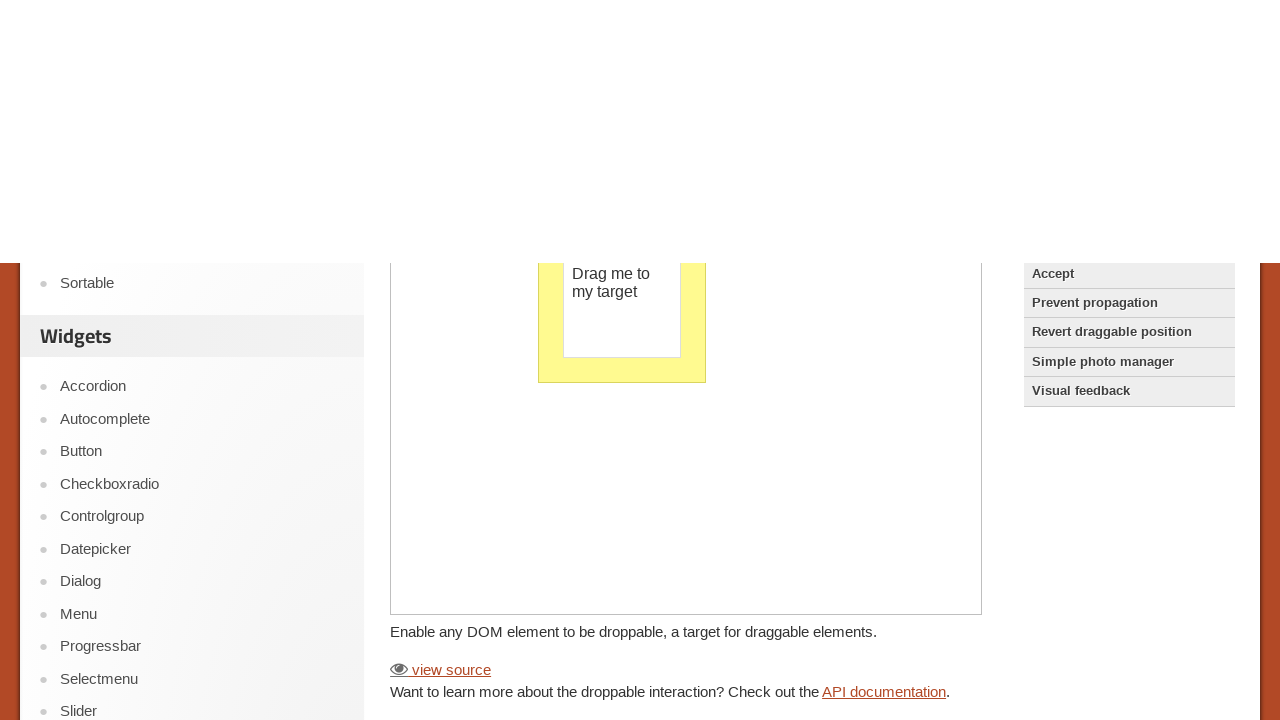

Waited for 1 second
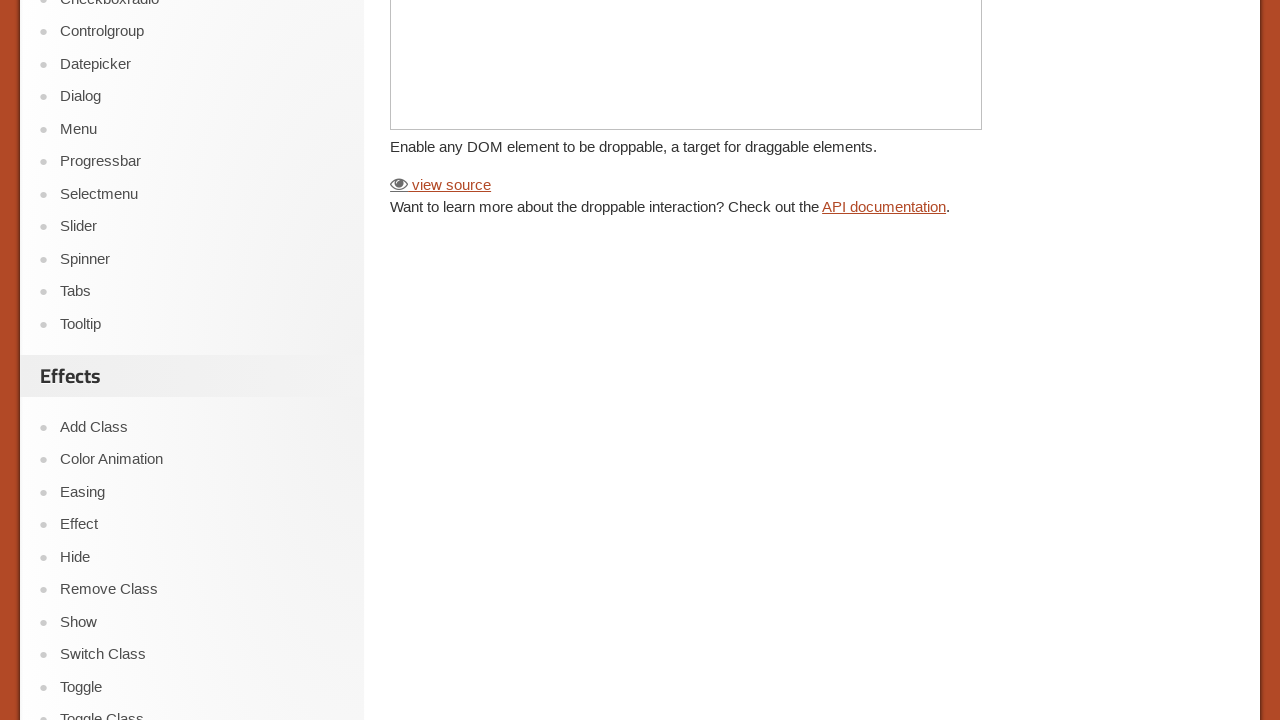

Scrolled page up using PageUp key
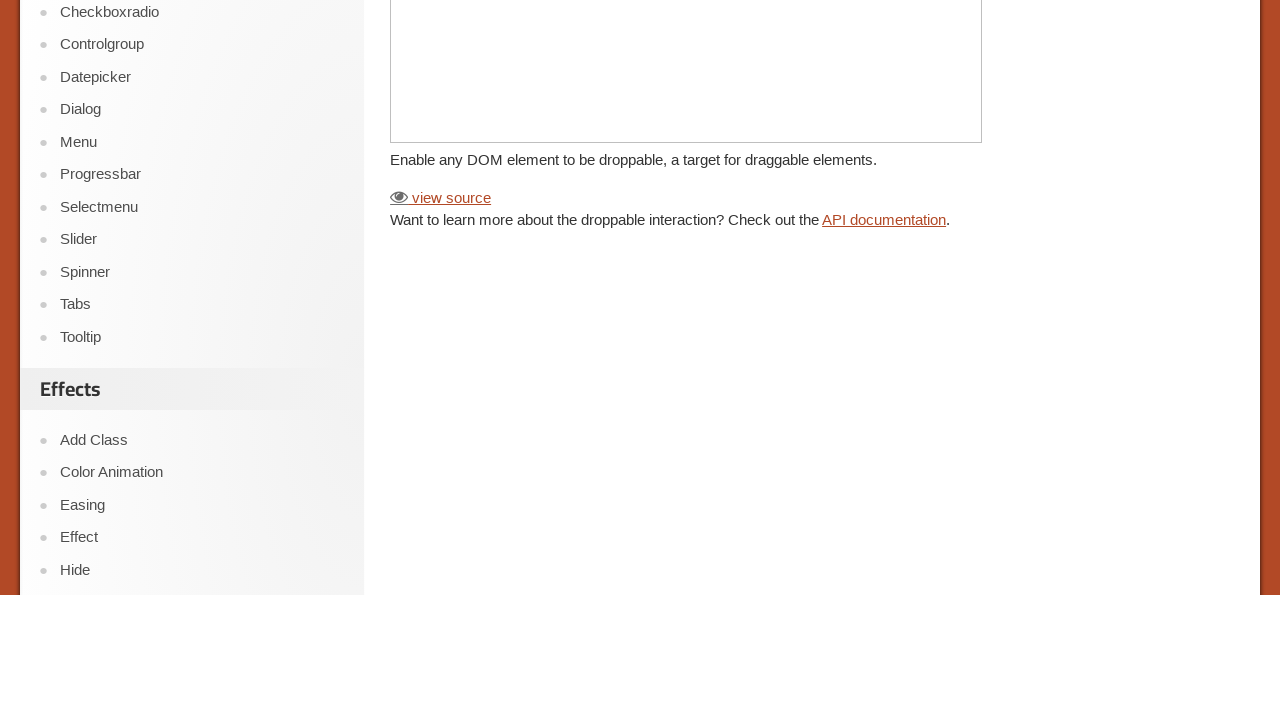

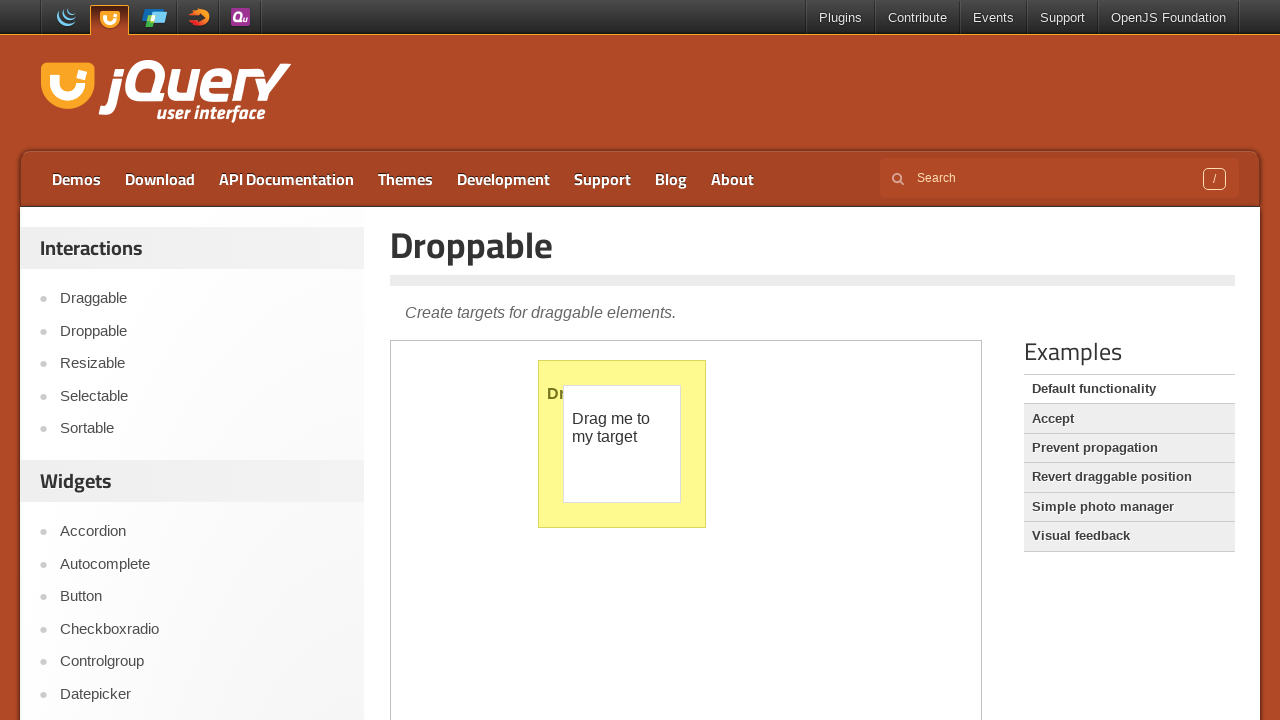